Tests iframe switching functionality by navigating to jQueryUI selectable demo, switching into the demo iframe to click an item, then switching back to main content to click on a navigation link

Starting URL: https://jqueryui.com/selectable/

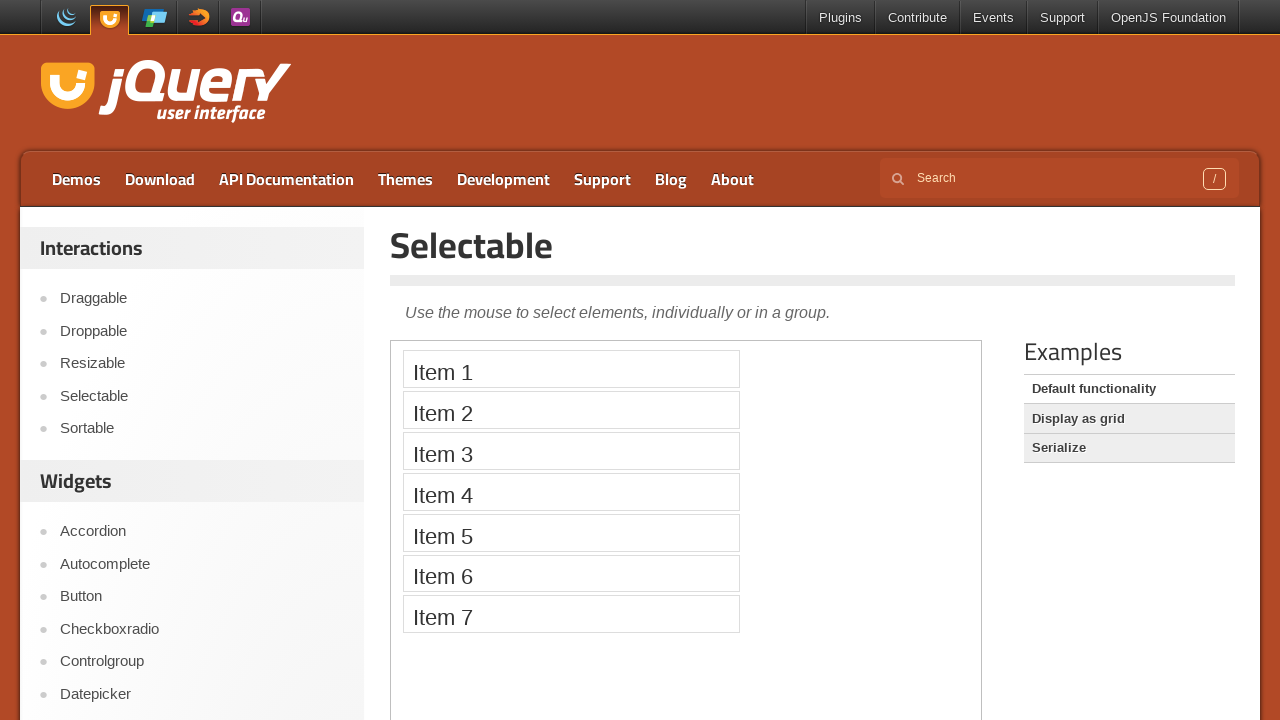

Located demo iframe
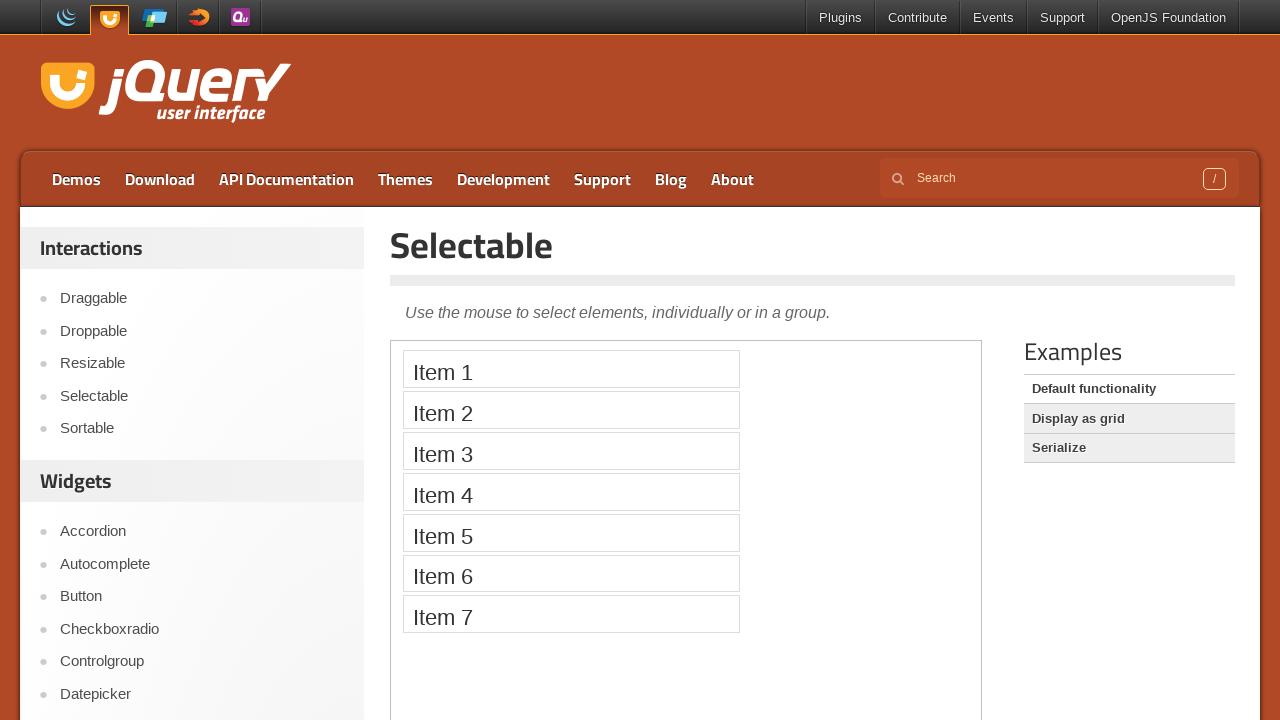

Clicked Item 1 within the demo iframe at (571, 369) on iframe.demo-frame >> internal:control=enter-frame >> xpath=//li[normalize-space(
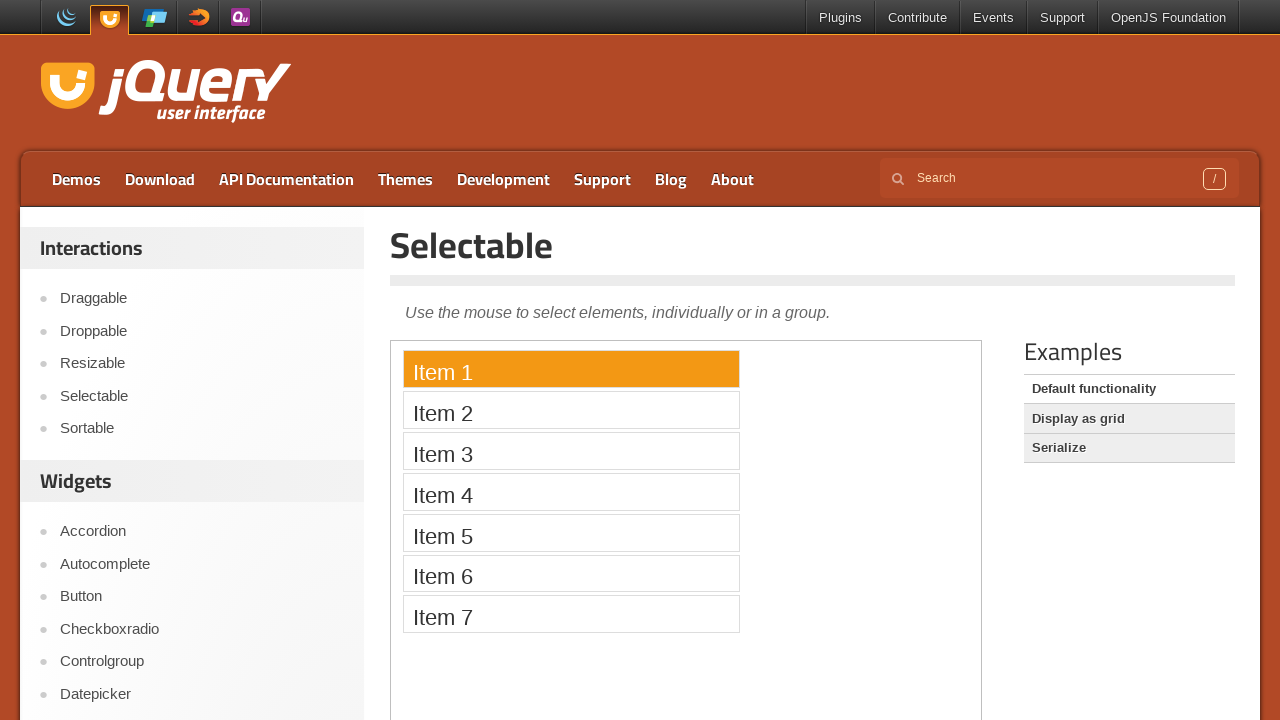

Clicked Draggable link in main content to navigate away from selectable demo at (202, 299) on xpath=//a[normalize-space()='Draggable']
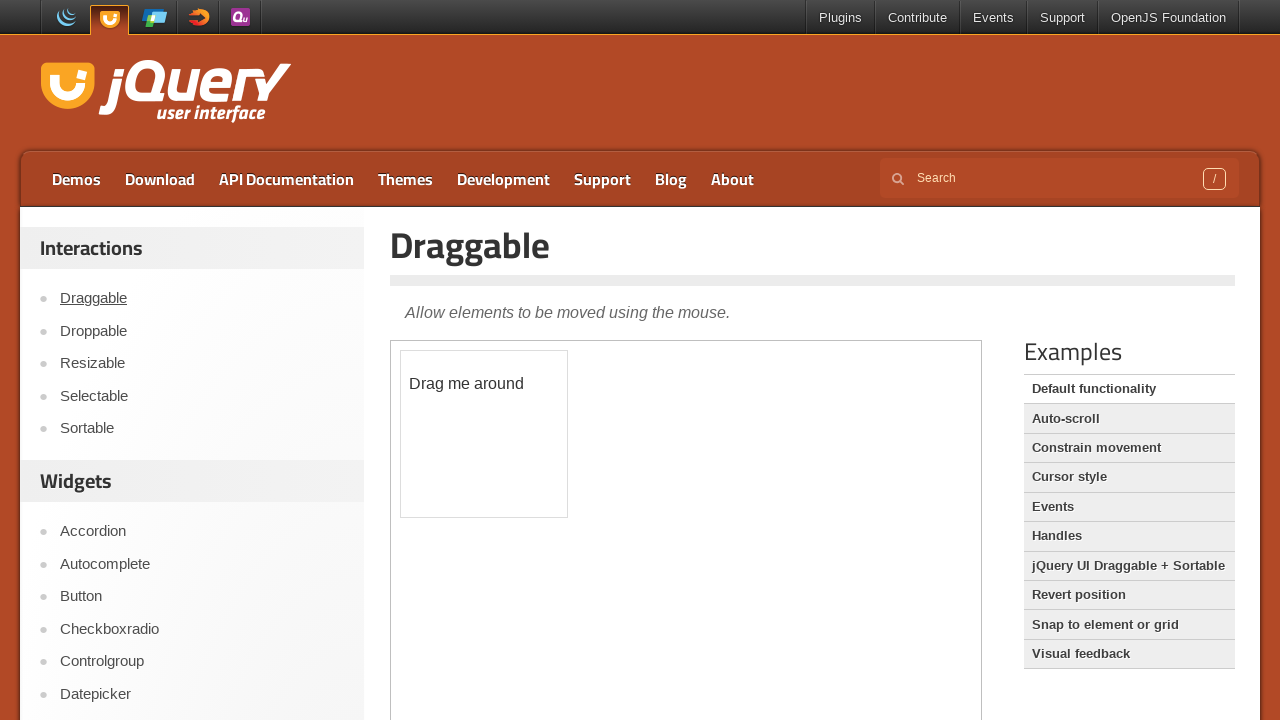

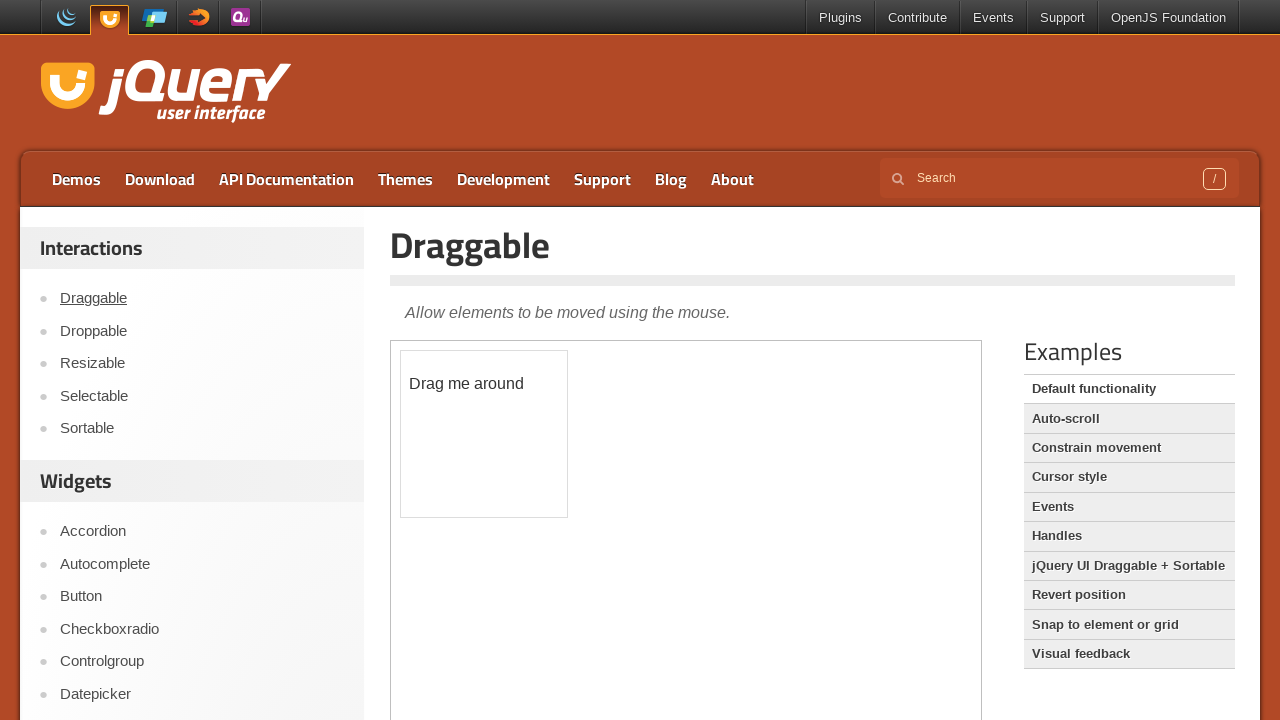